Tests dynamic dropdown autocomplete functionality by entering a country prefix and selecting from suggestions

Starting URL: https://codenboxautomationlab.com/practice/

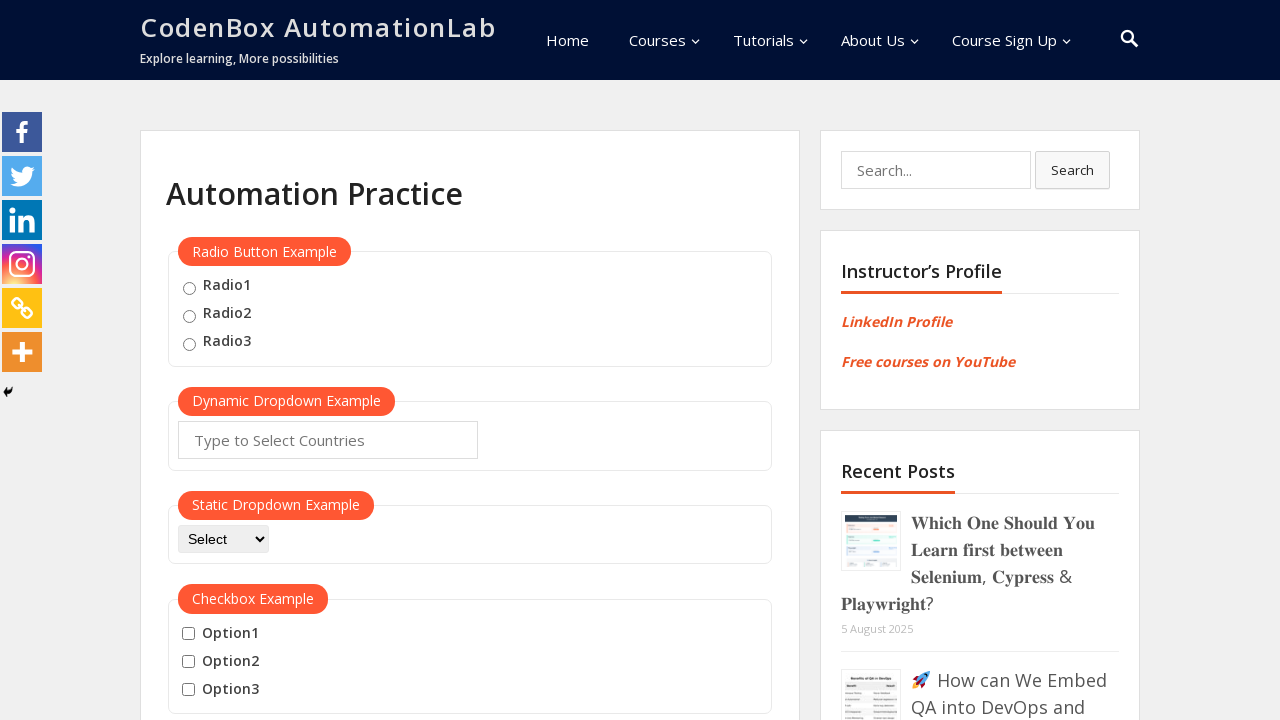

Selected random country prefix: 'Ca'
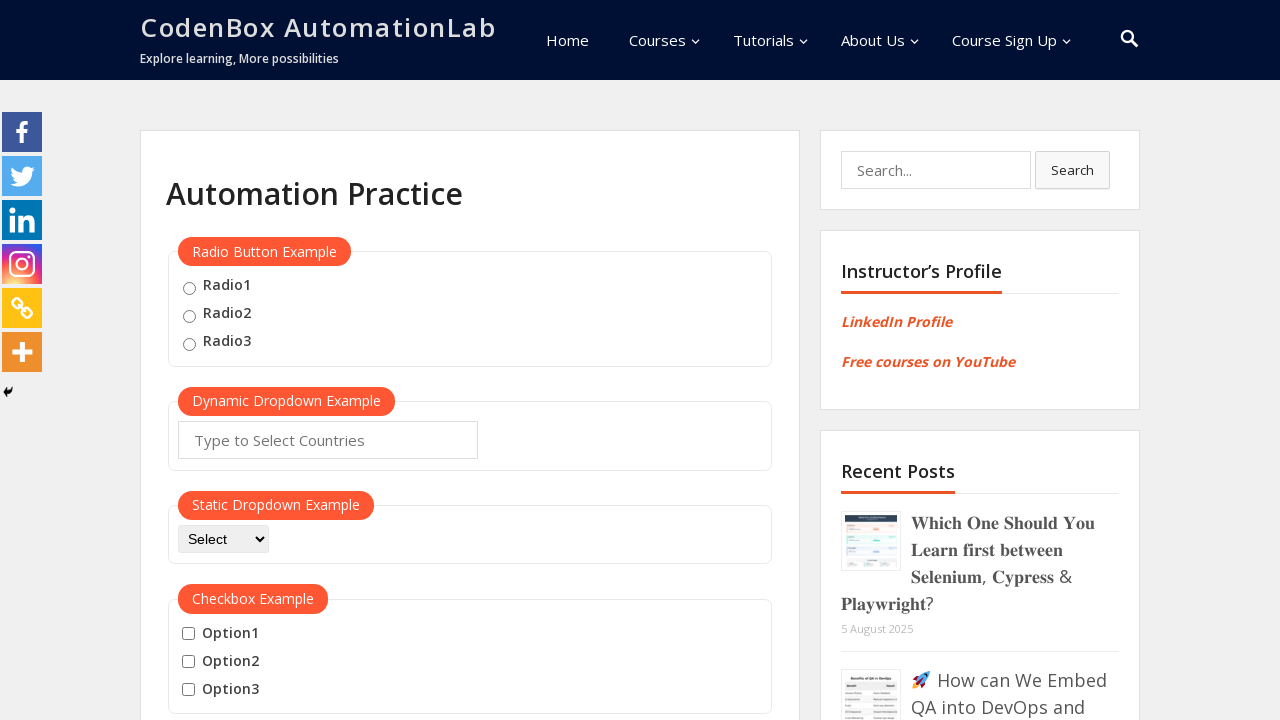

Entered 'Ca' in autocomplete field on #autocomplete
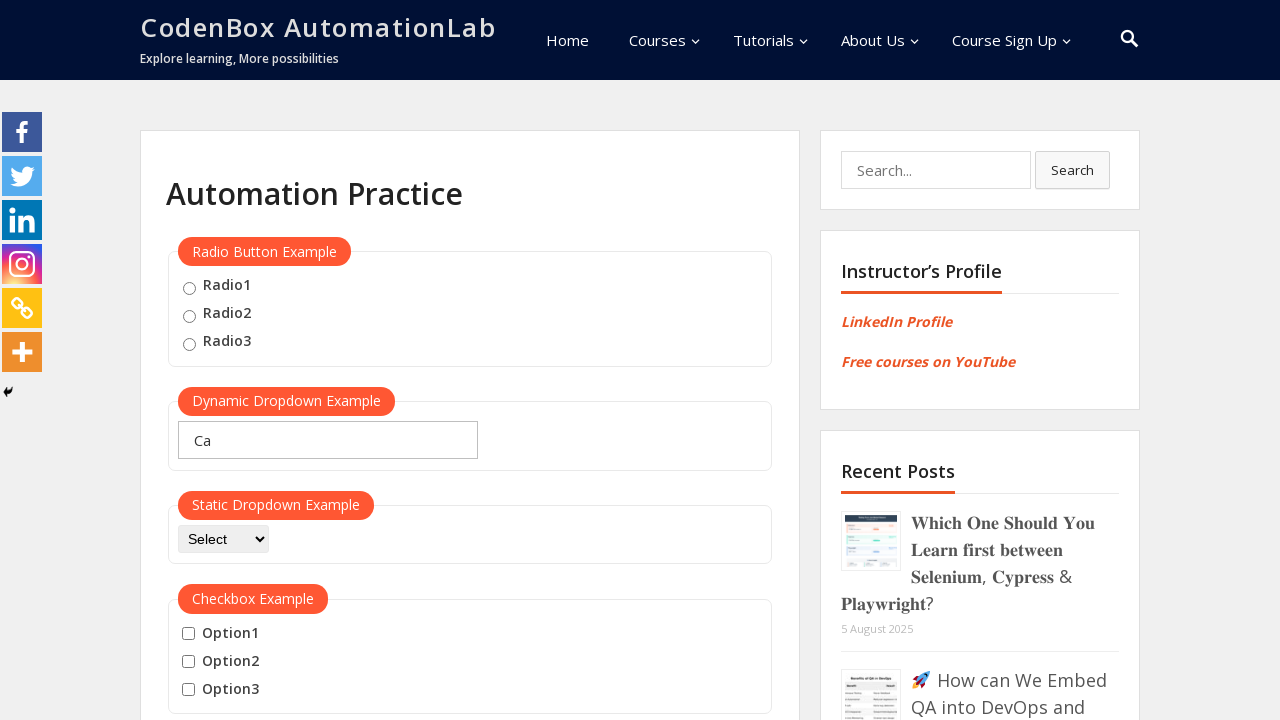

Waited for dropdown suggestions to appear
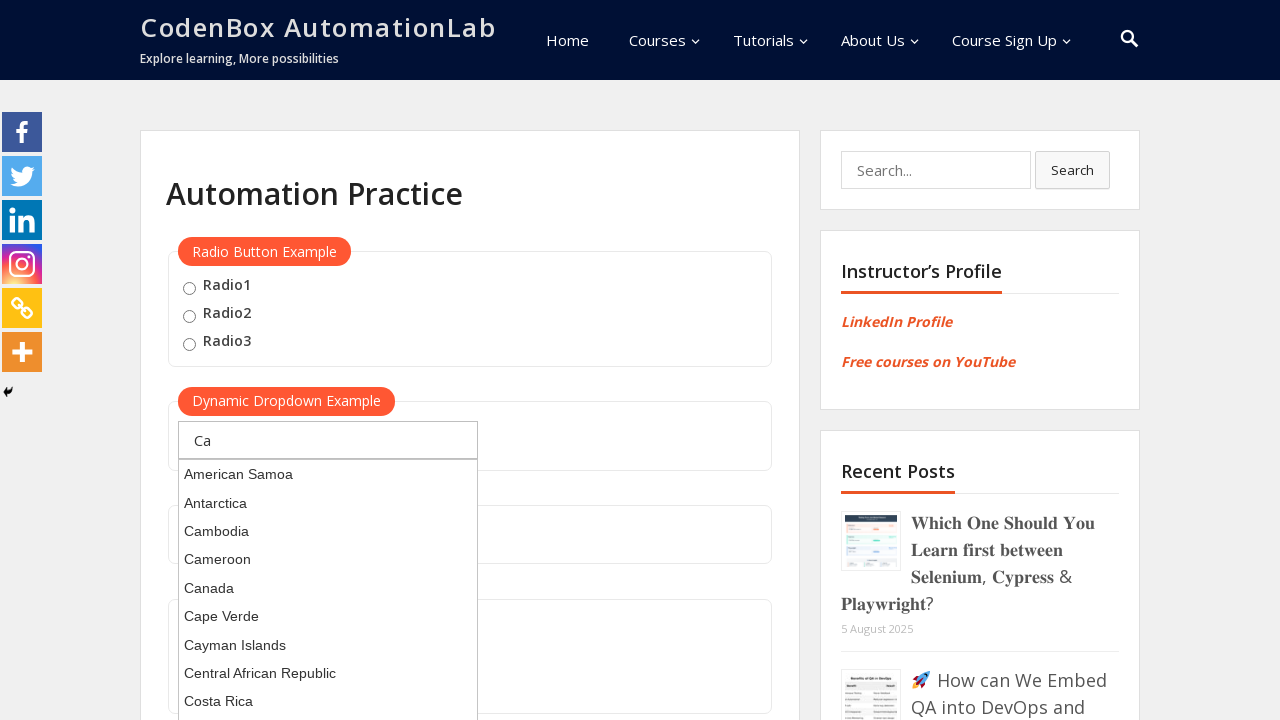

Pressed ArrowDown to highlight first suggestion
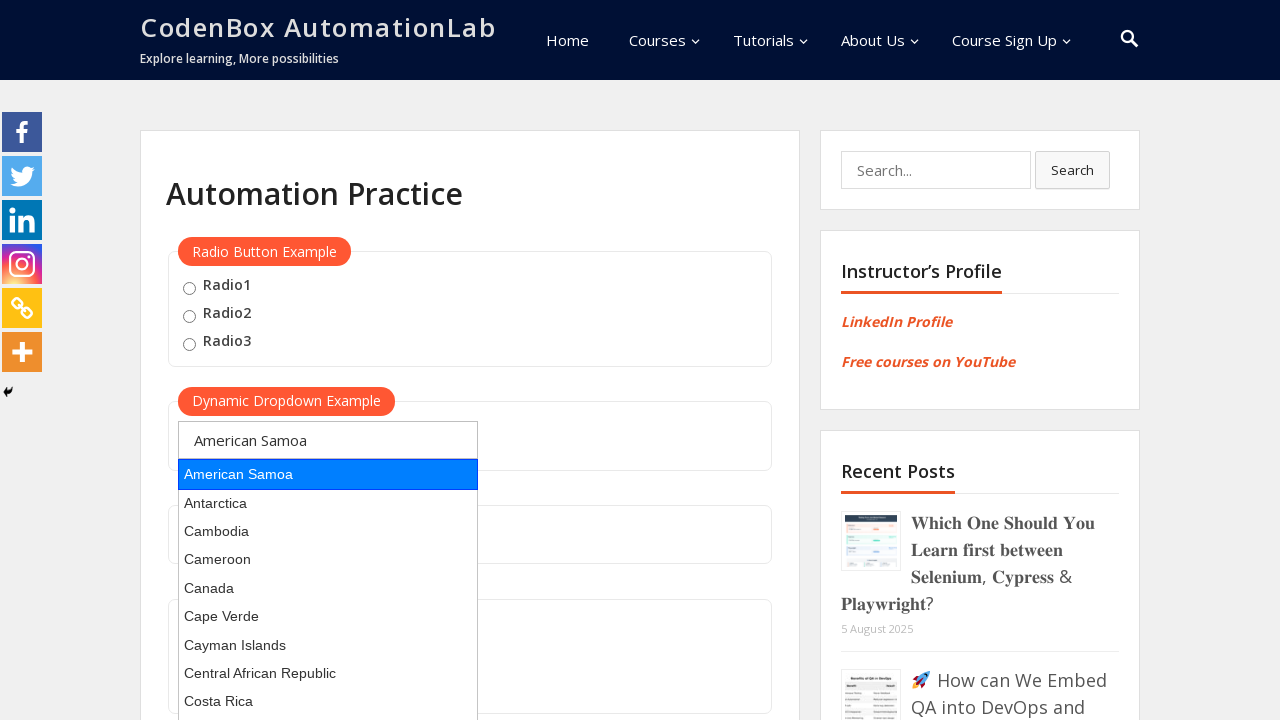

Pressed Enter to select highlighted suggestion
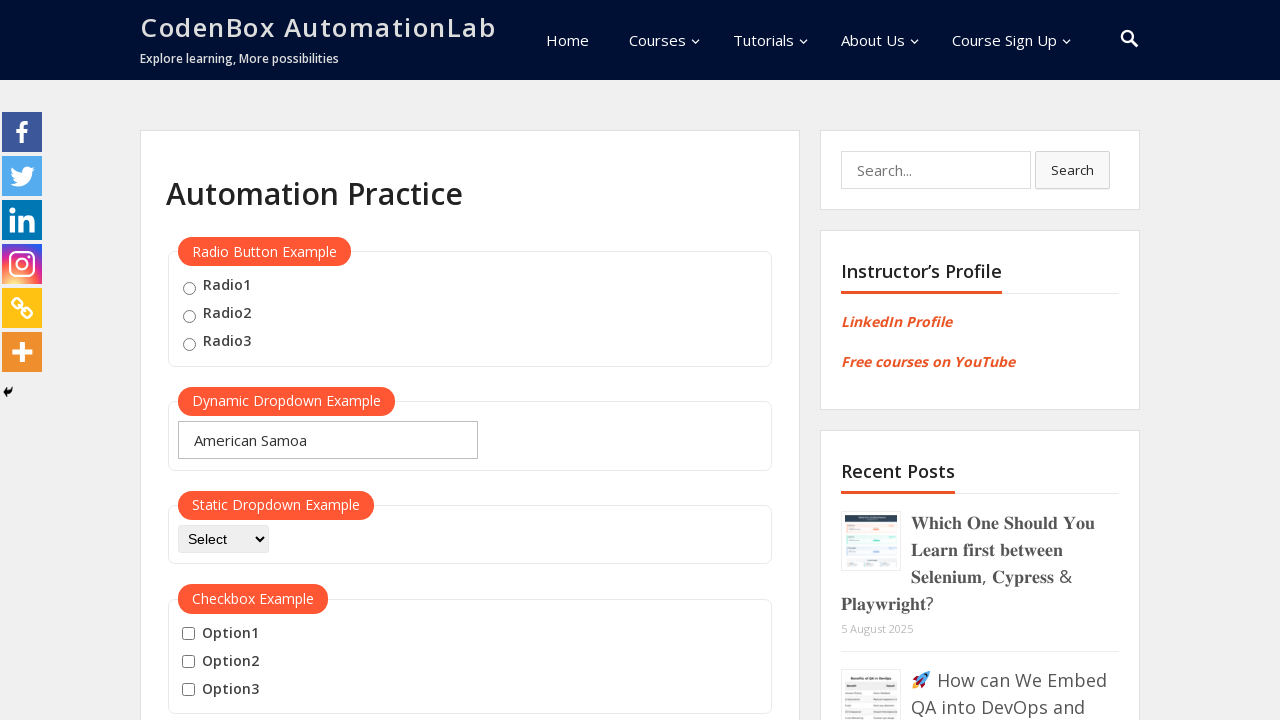

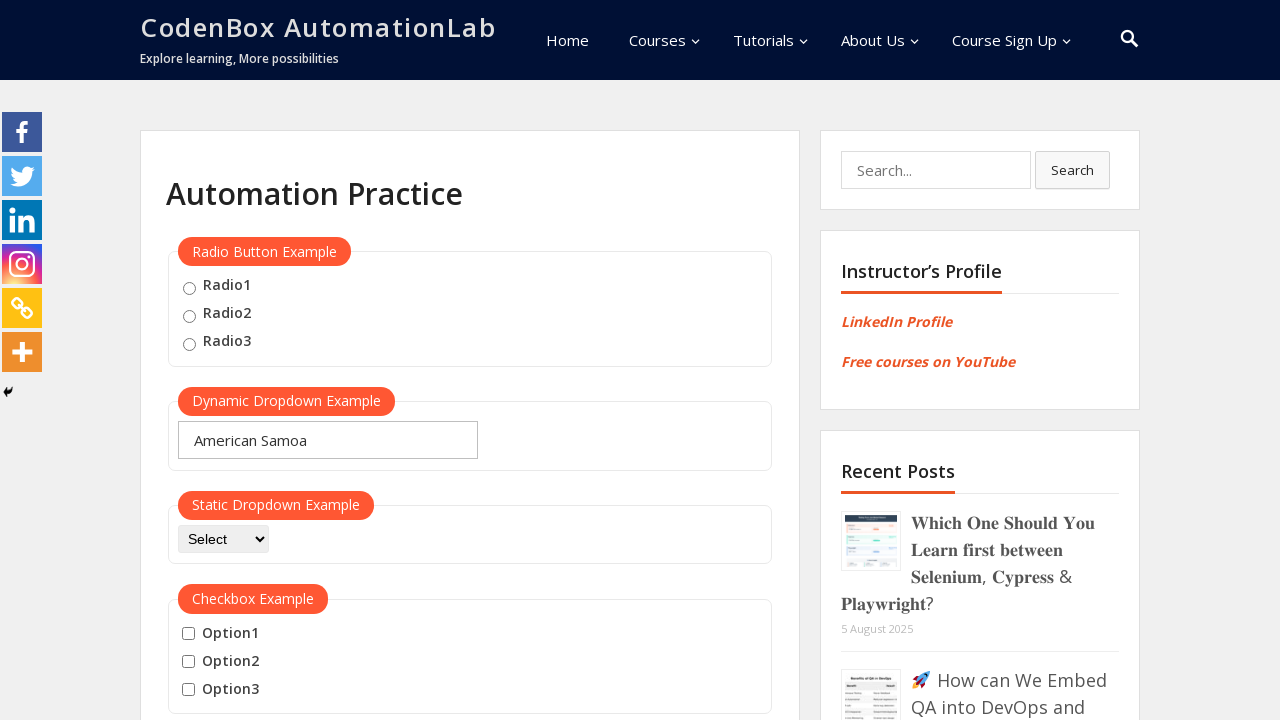